Tests dropdown filter functionality by selecting the 4th option (index 3) from the sort dropdown

Starting URL: https://keybooks.ro/shop/

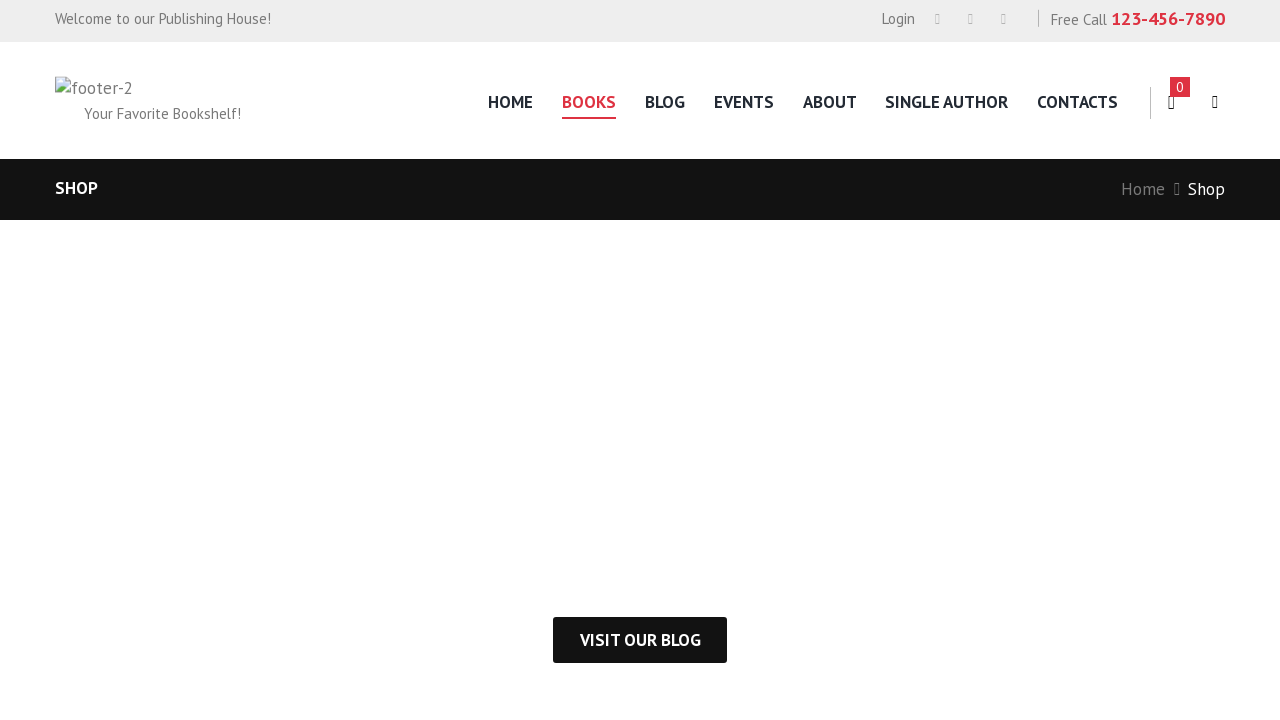

Selected 4th option (index 3) from sort dropdown on select[name='orderby']
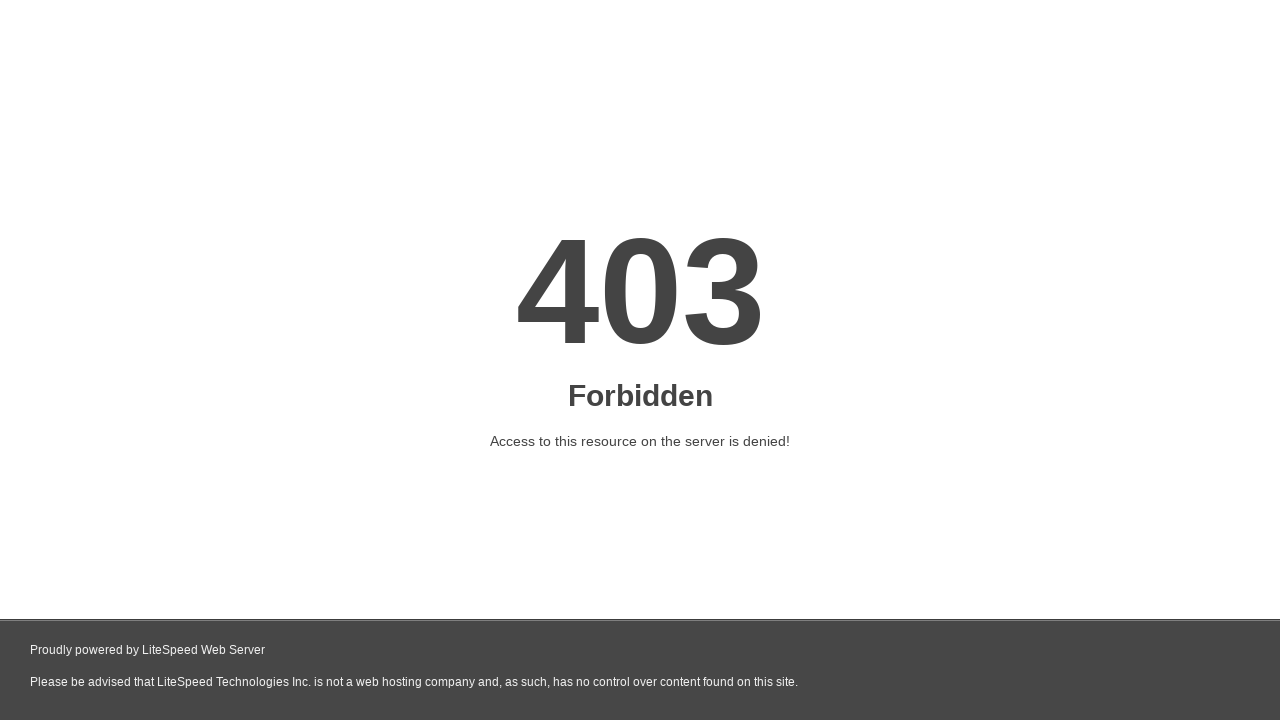

Waited for page to load after dropdown selection
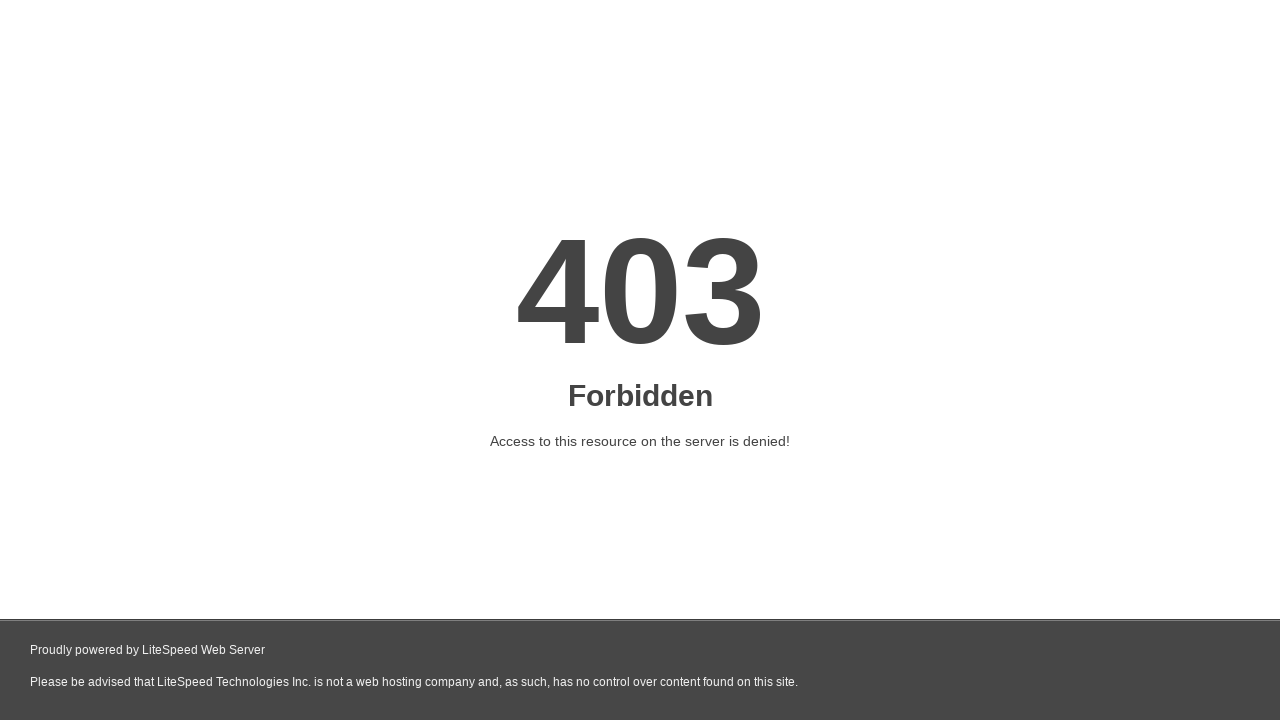

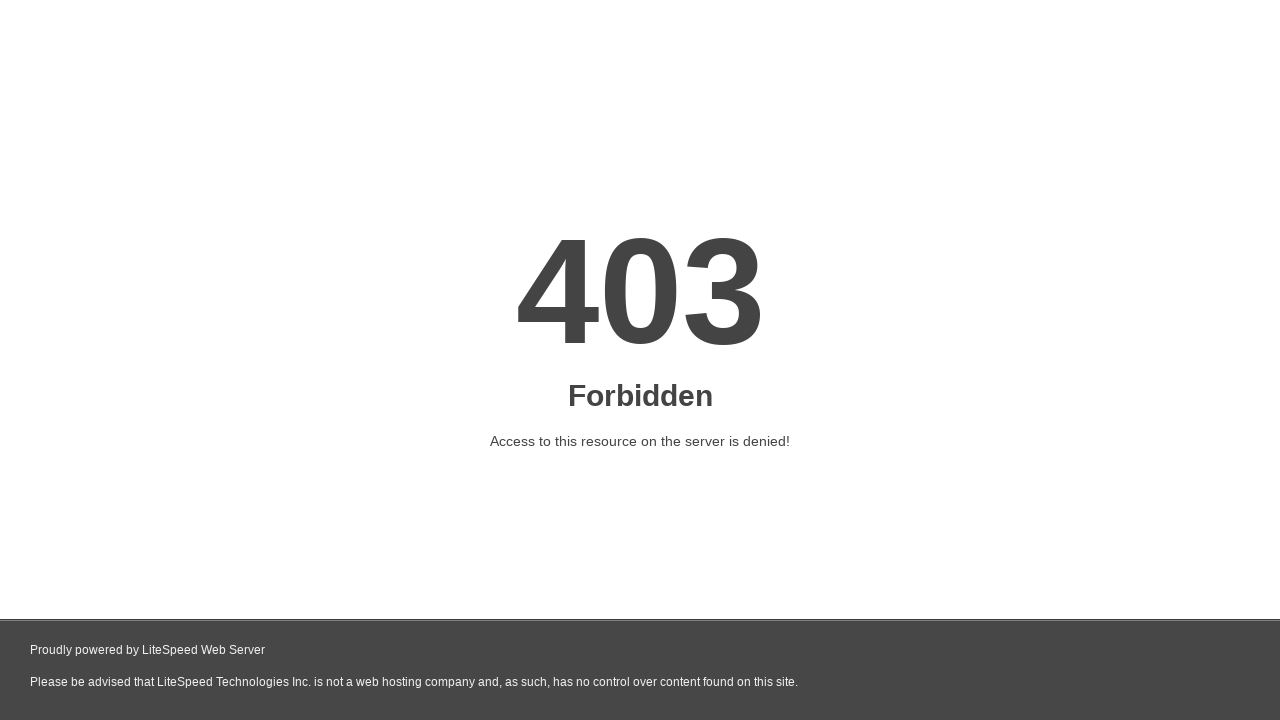